Tests the second checkbox by verifying it's initially checked, then clicking it and verifying it becomes unchecked

Starting URL: http://the-internet.herokuapp.com/checkboxes

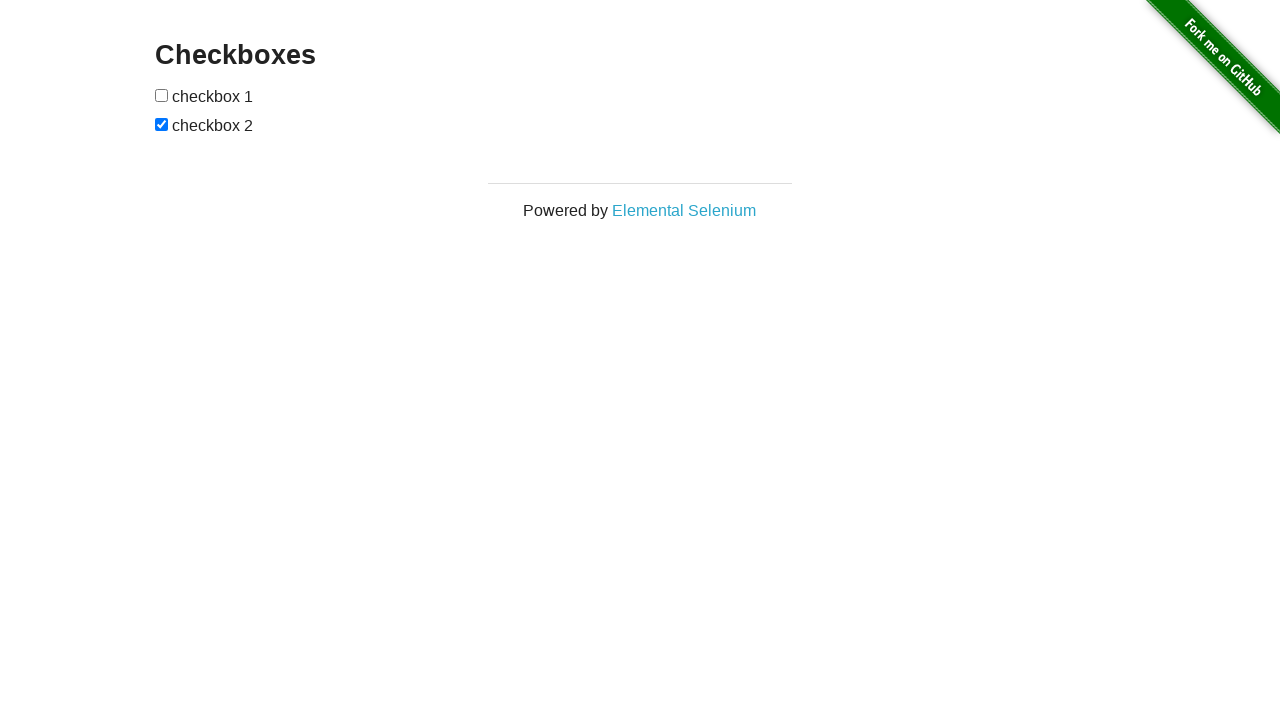

Located the second checkbox element
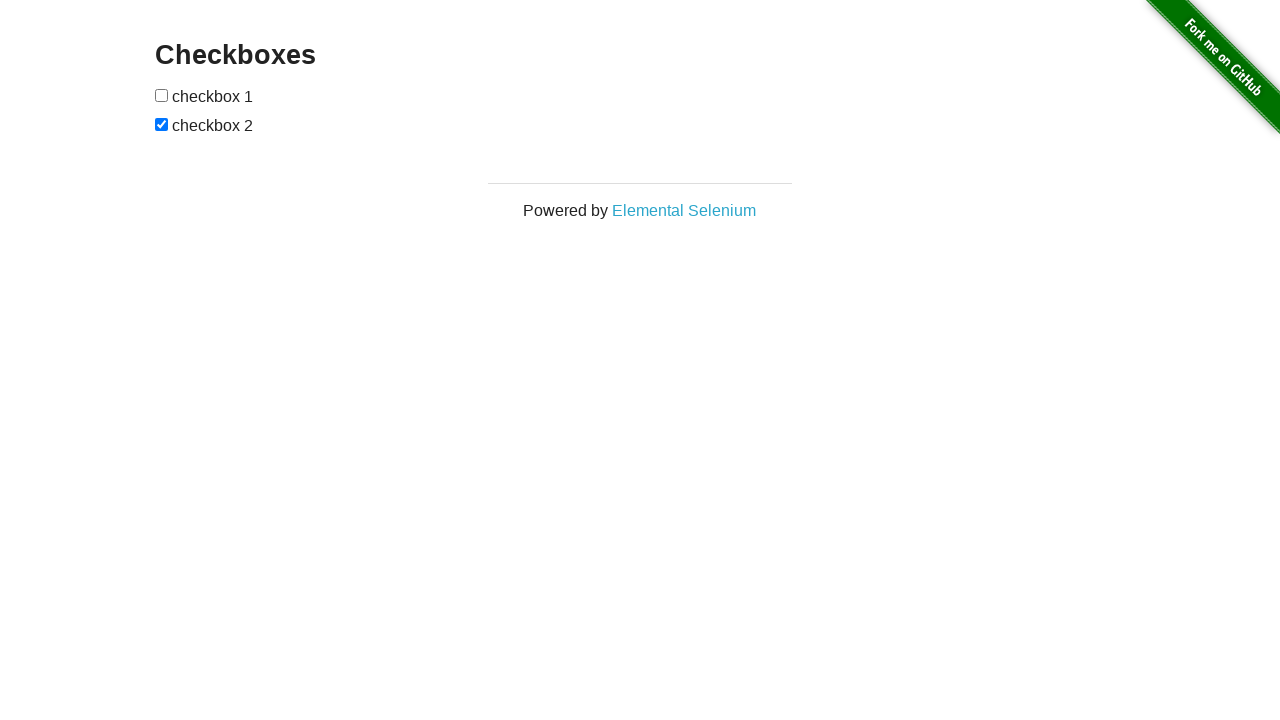

Verified second checkbox is initially checked
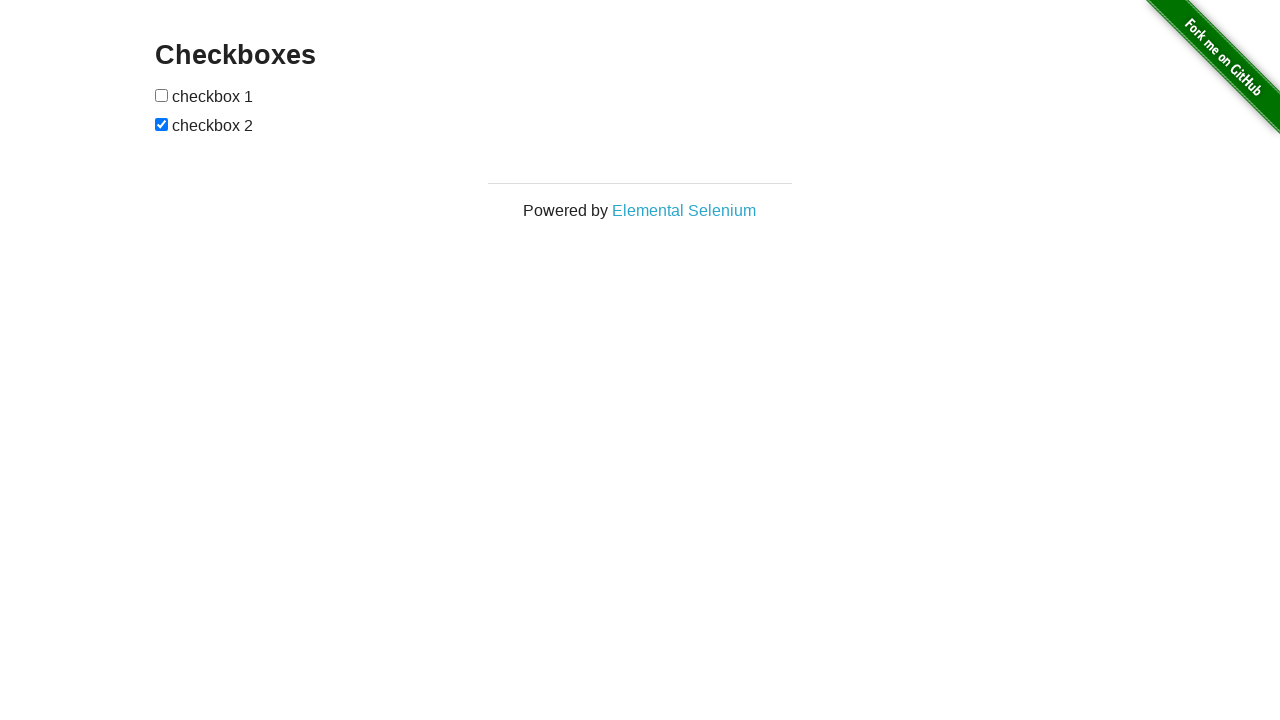

Clicked the second checkbox to uncheck it at (162, 124) on [type='checkbox'] >> nth=1
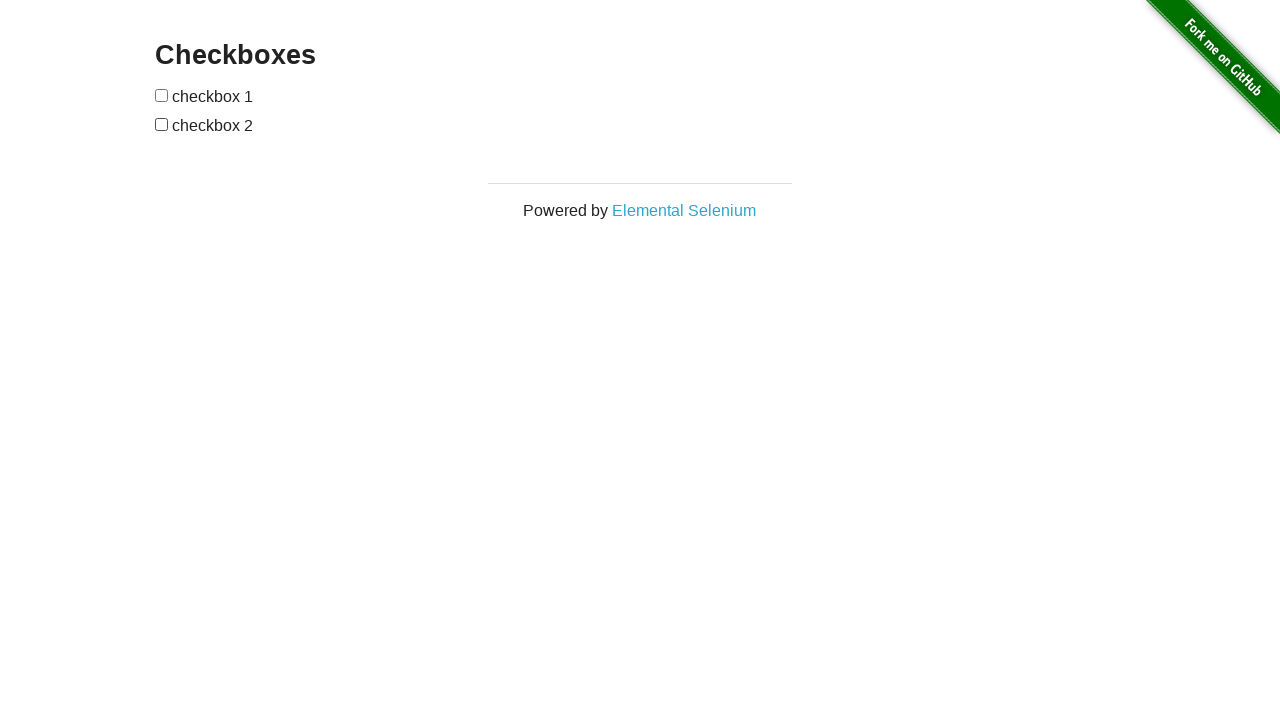

Verified second checkbox is now unchecked
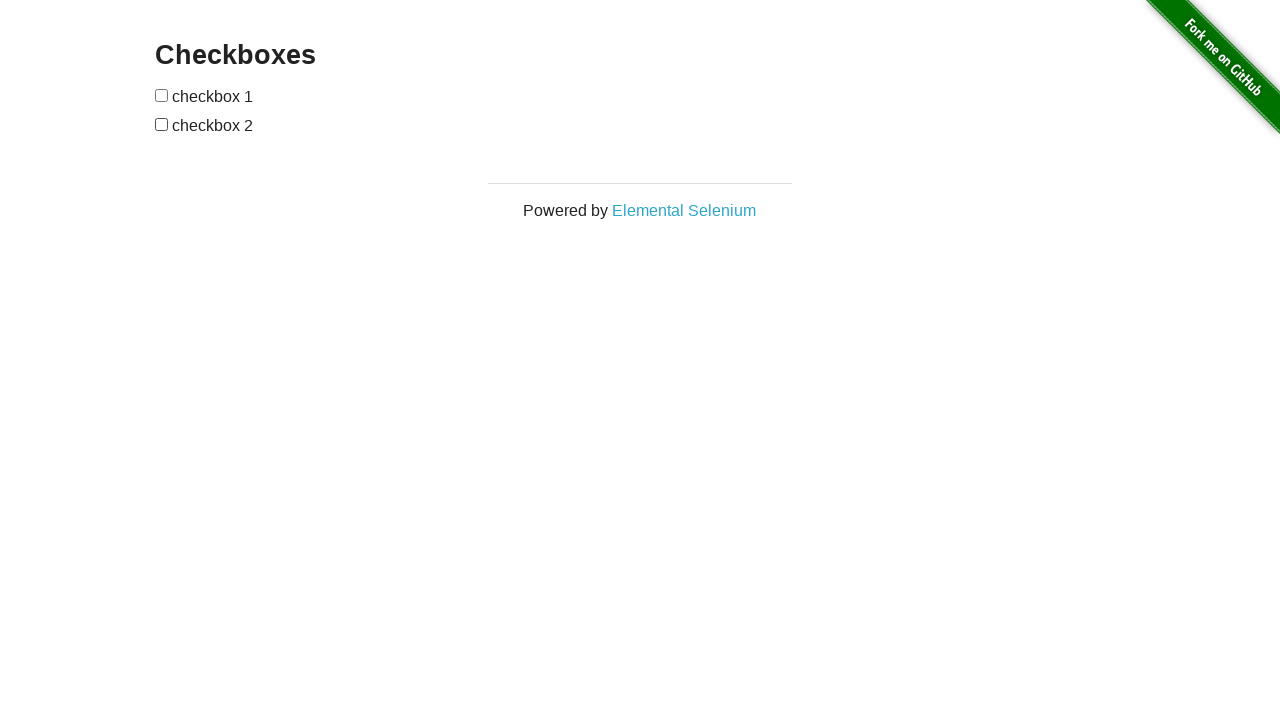

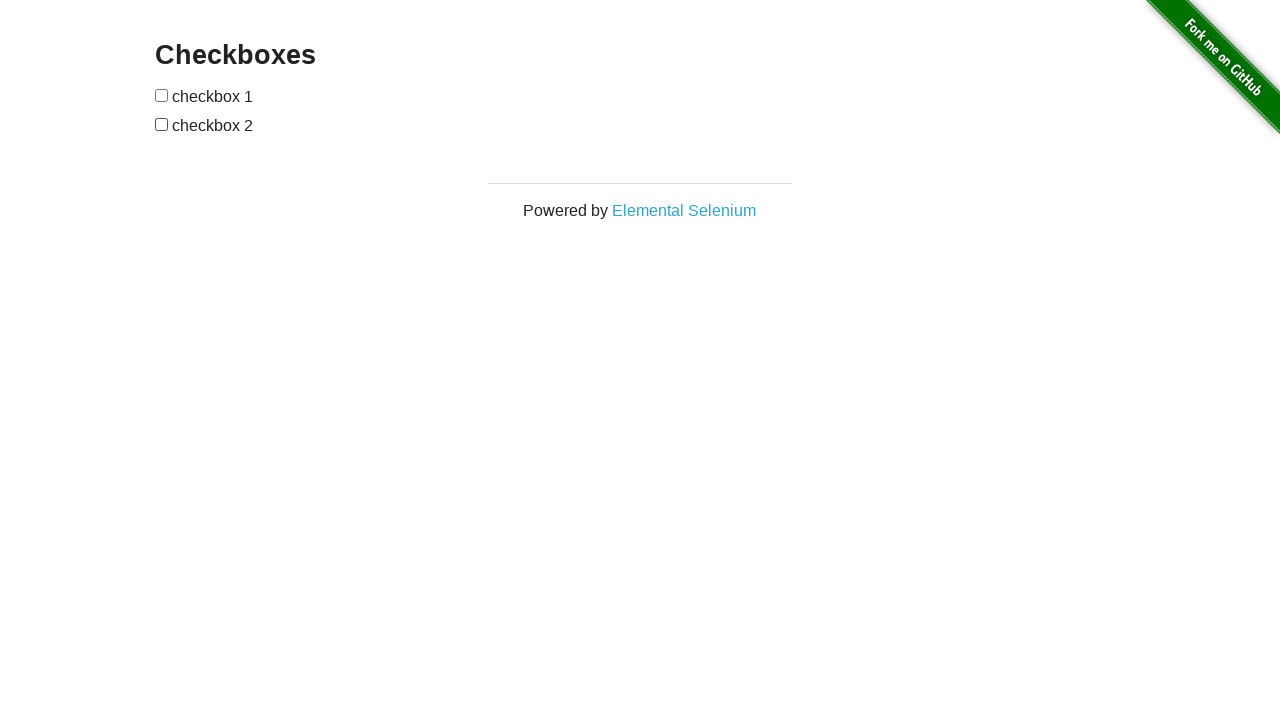